Scrolls through an entire webpage from top to bottom, simulating a user viewing the full page content by incrementally scrolling through the viewport height.

Starting URL: https://comarch.pl

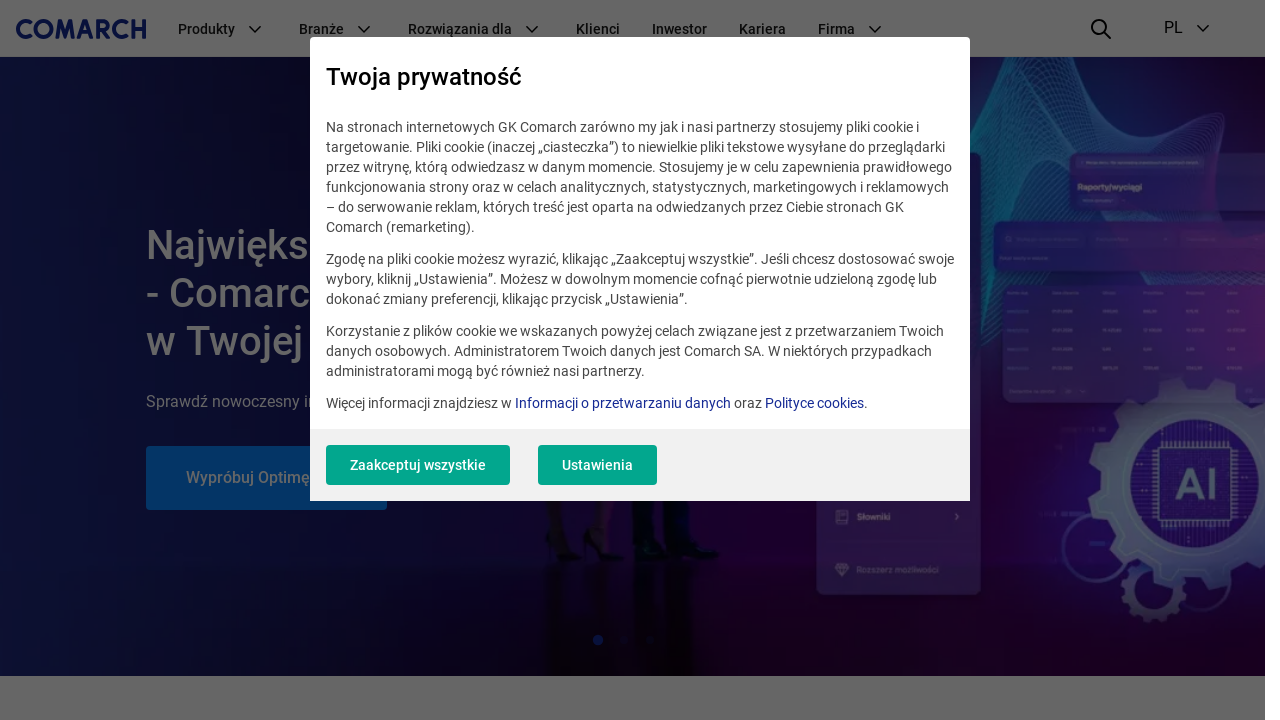

Waited for page to reach networkidle state
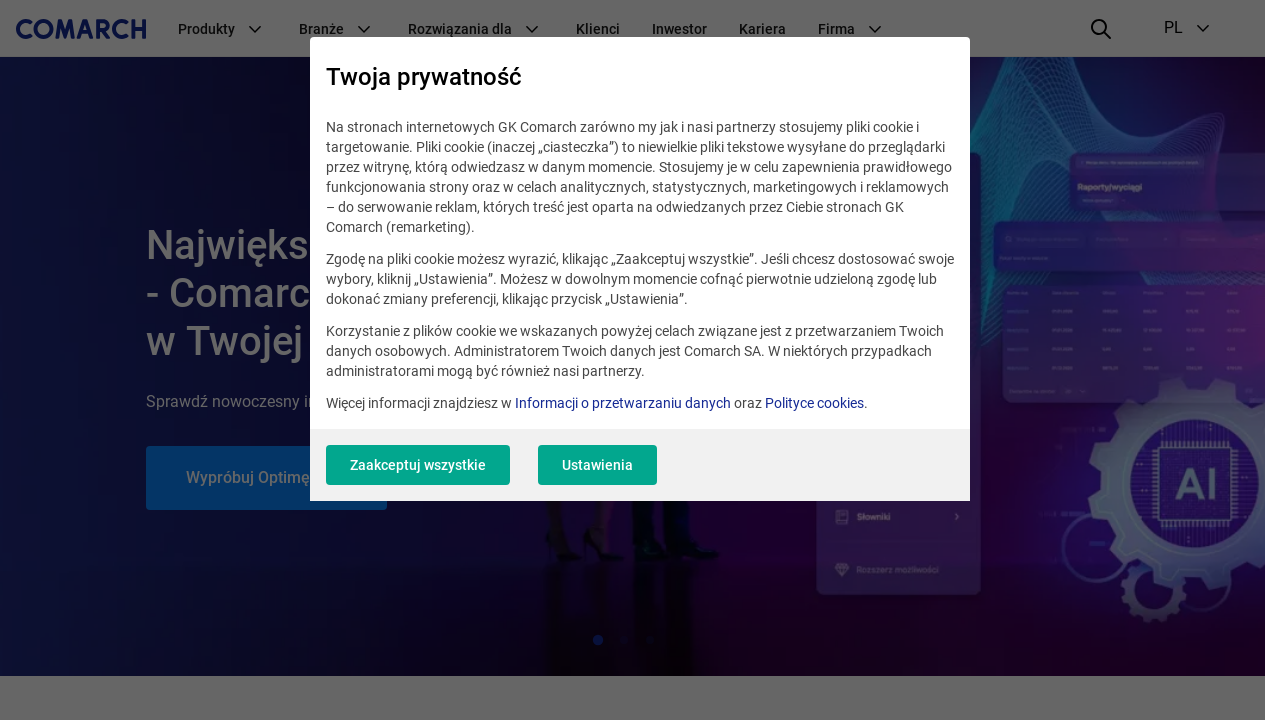

Retrieved total page height
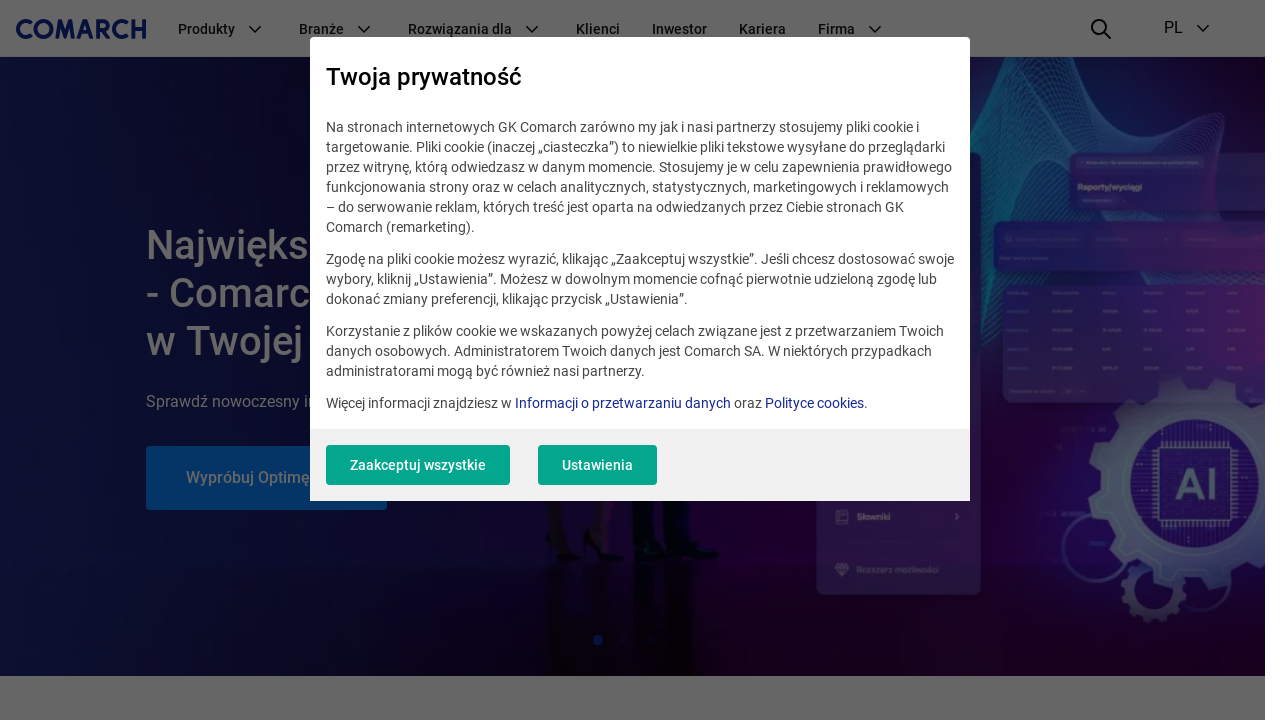

Retrieved viewport height
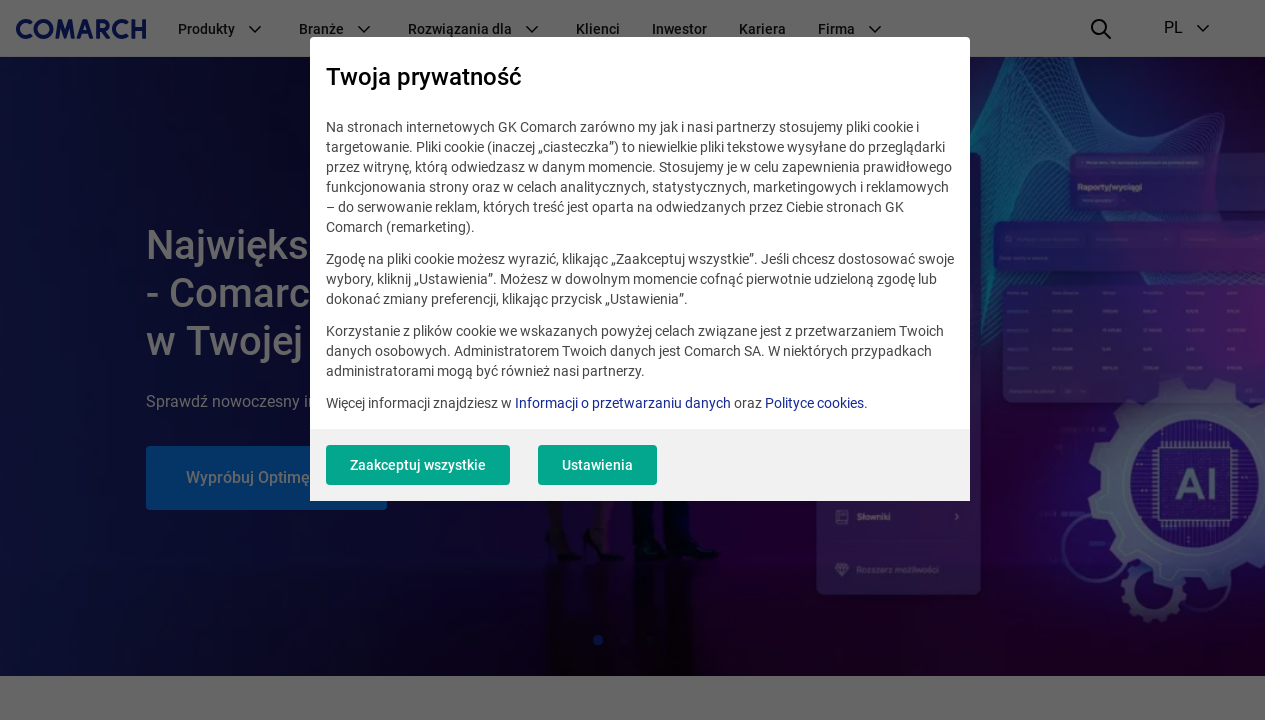

Scrolled to position 0px
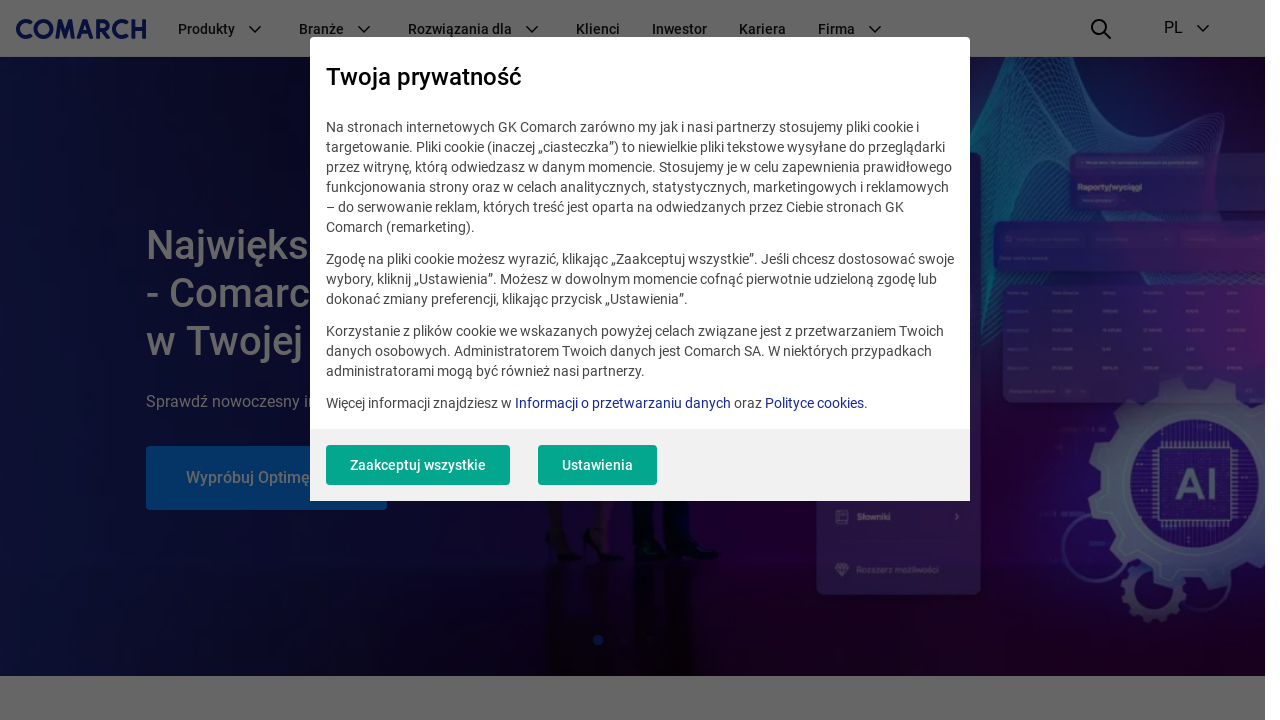

Waited 500ms for content to render after scroll
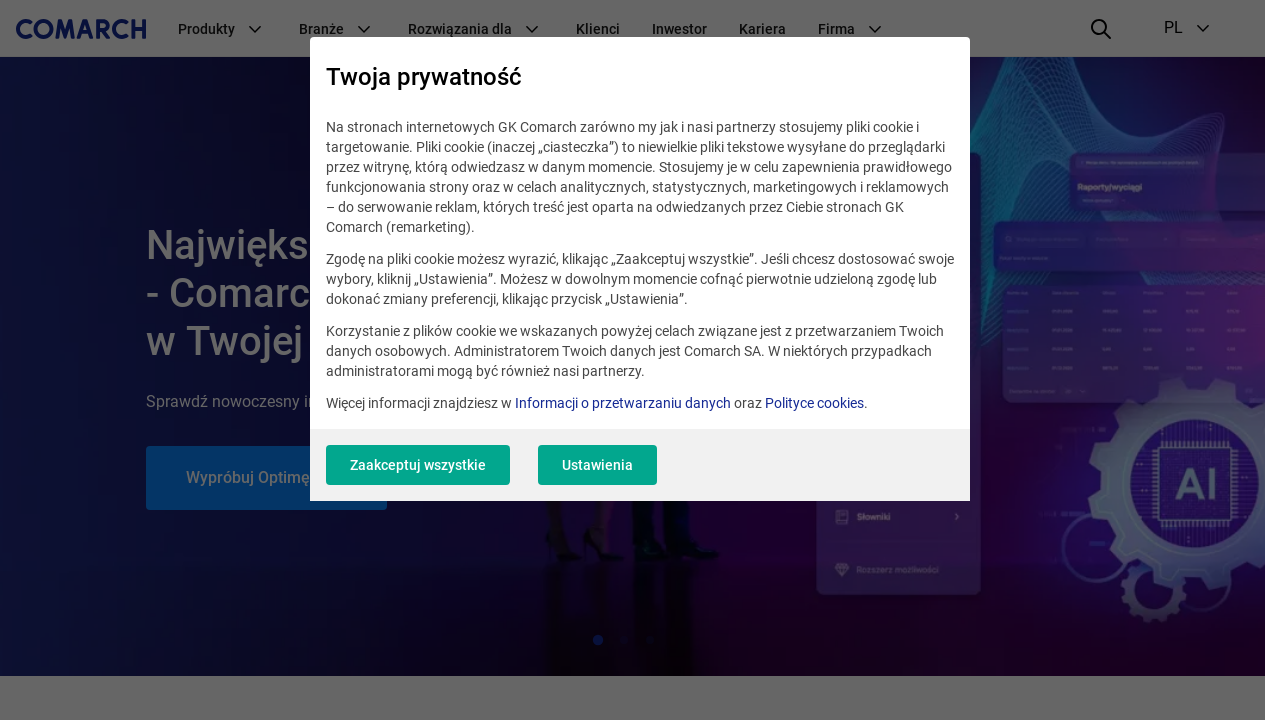

Scrolled to position 720px
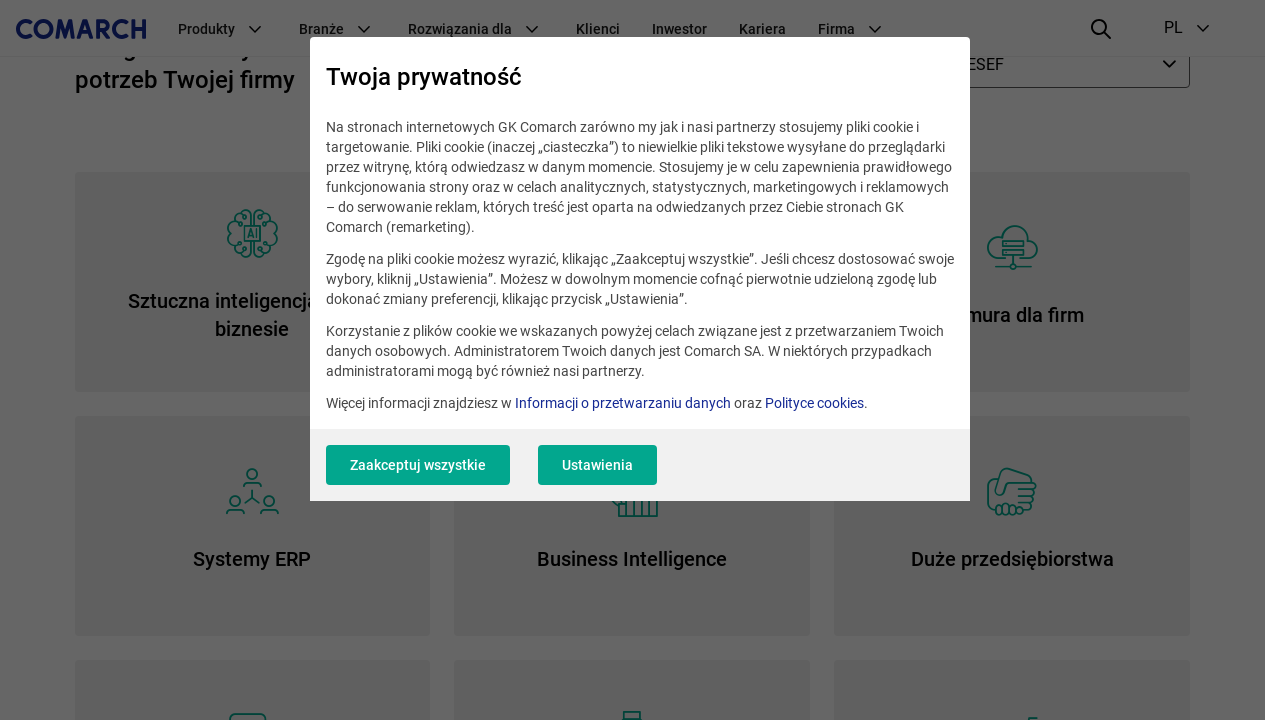

Waited 500ms for content to render after scroll
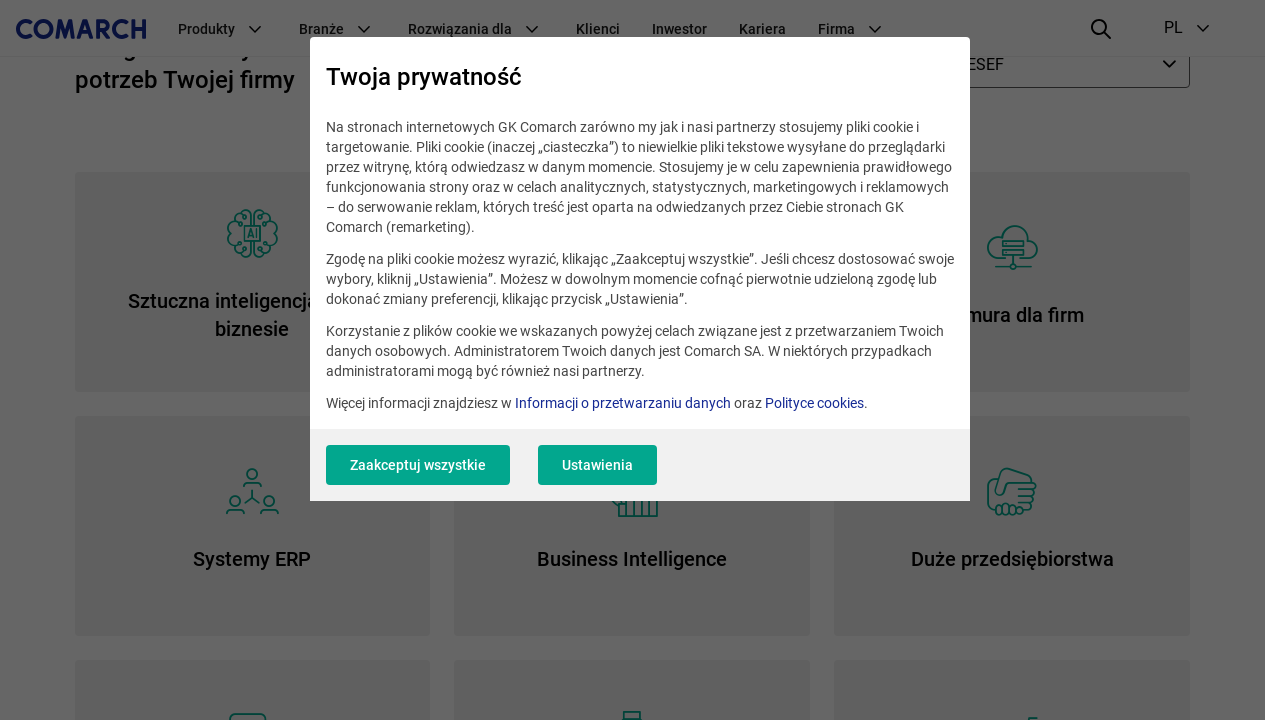

Scrolled to position 1440px
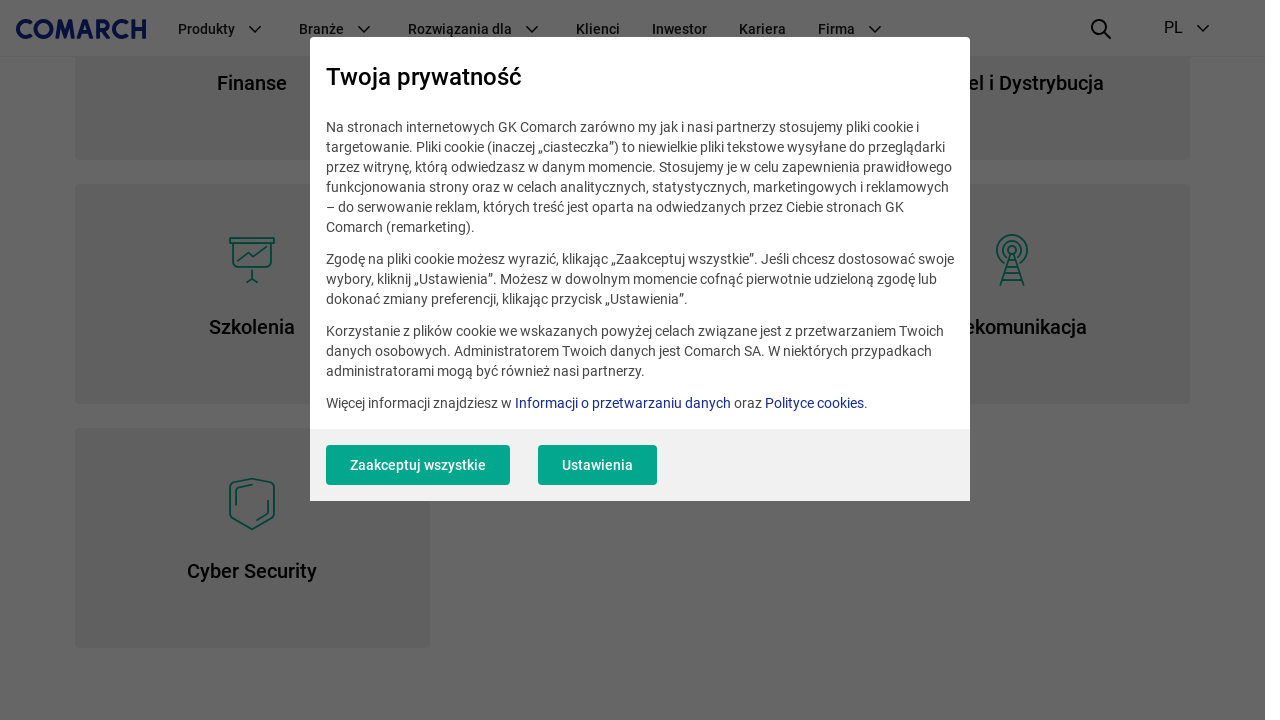

Waited 500ms for content to render after scroll
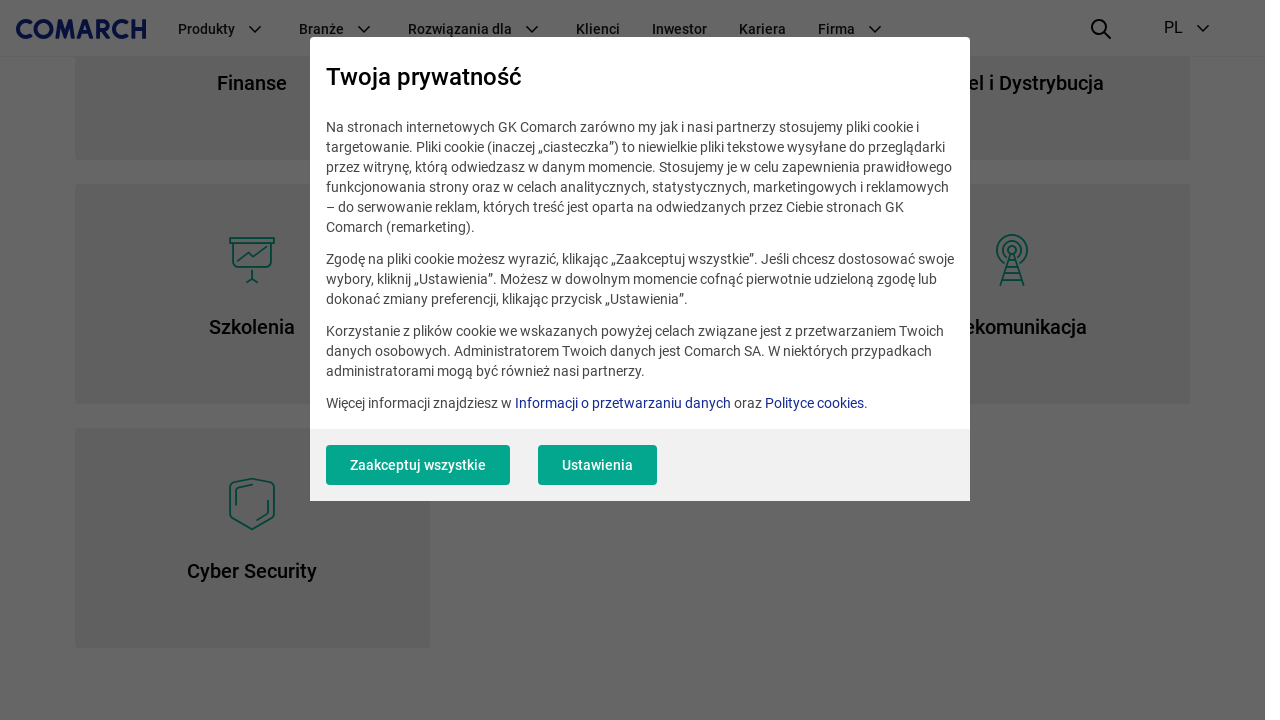

Scrolled to position 2160px
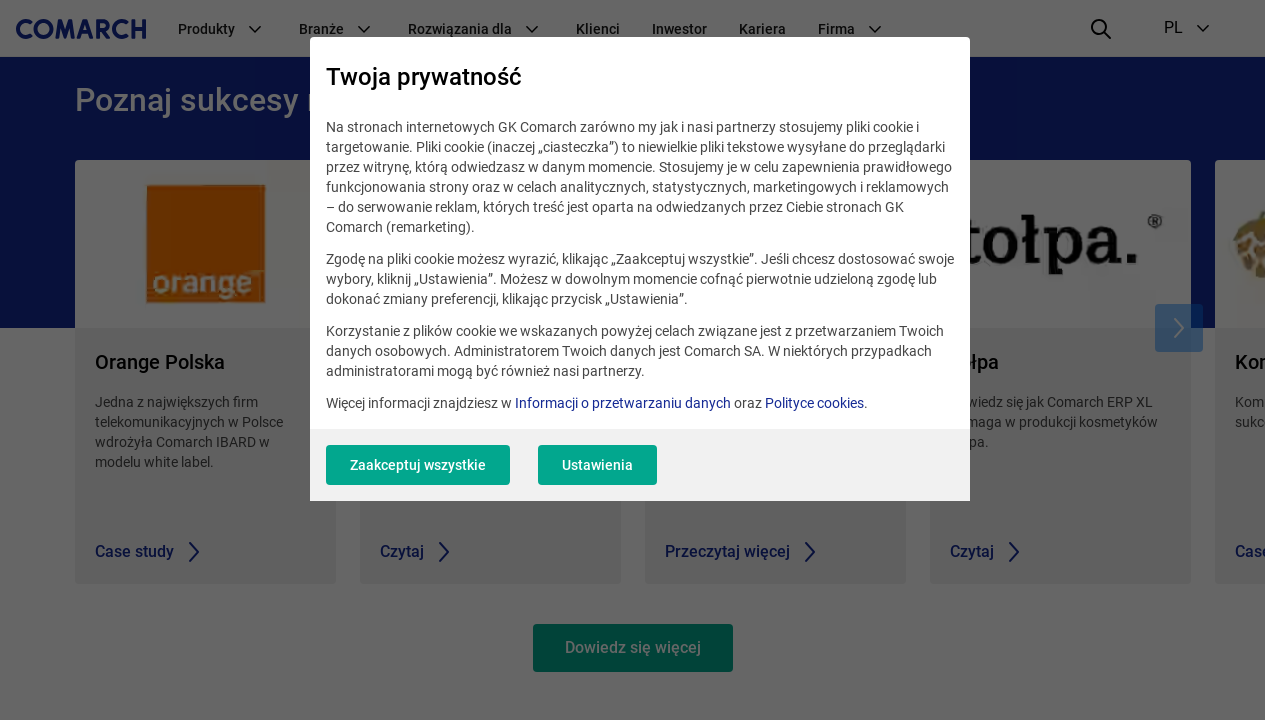

Waited 500ms for content to render after scroll
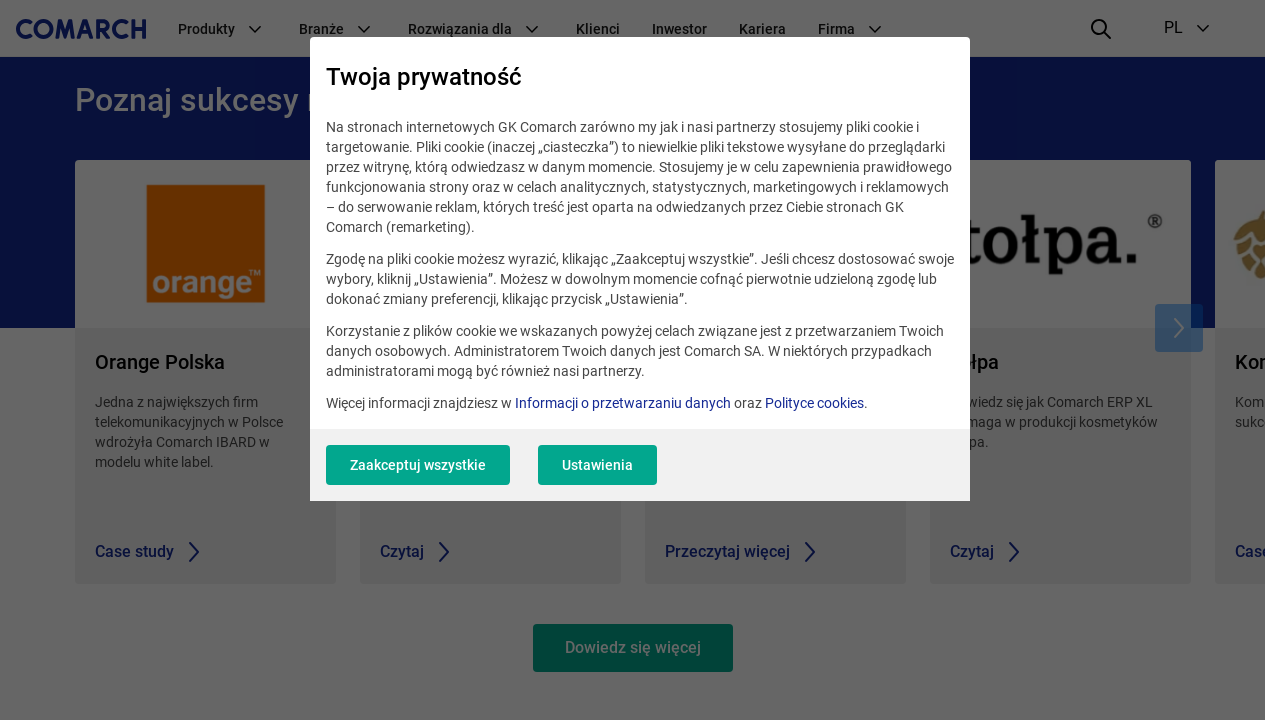

Scrolled to position 2880px
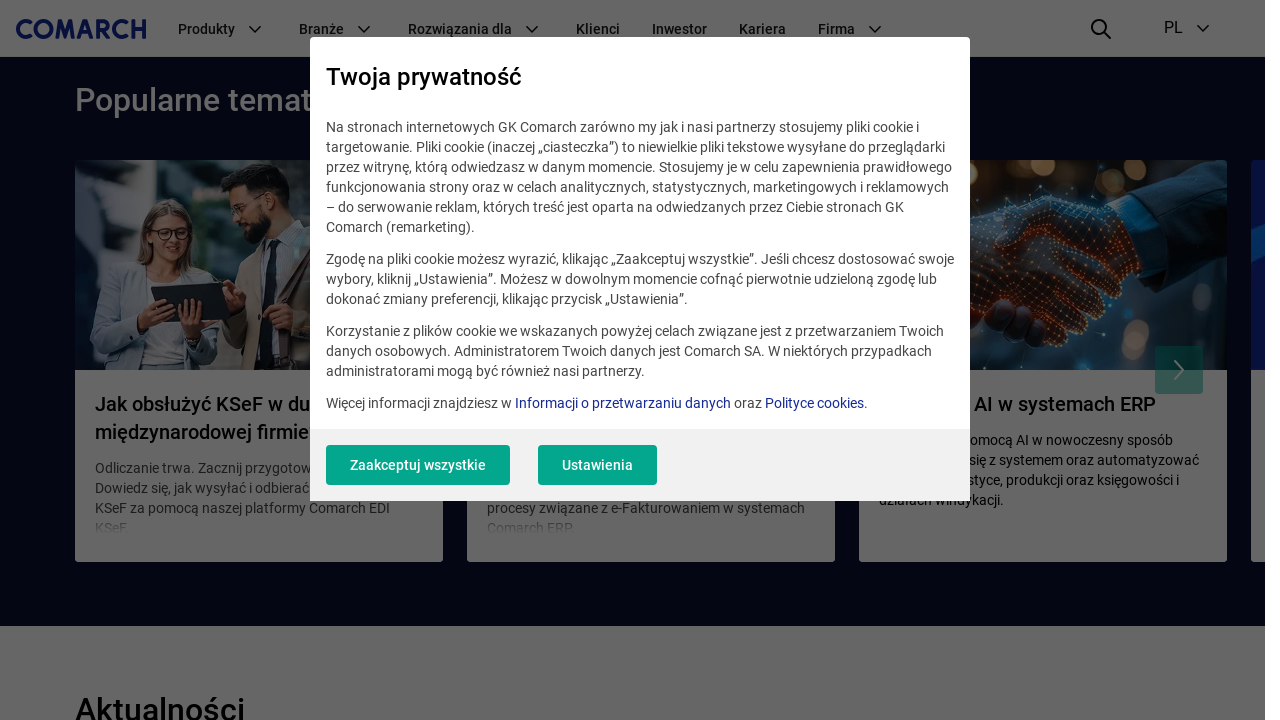

Waited 500ms for content to render after scroll
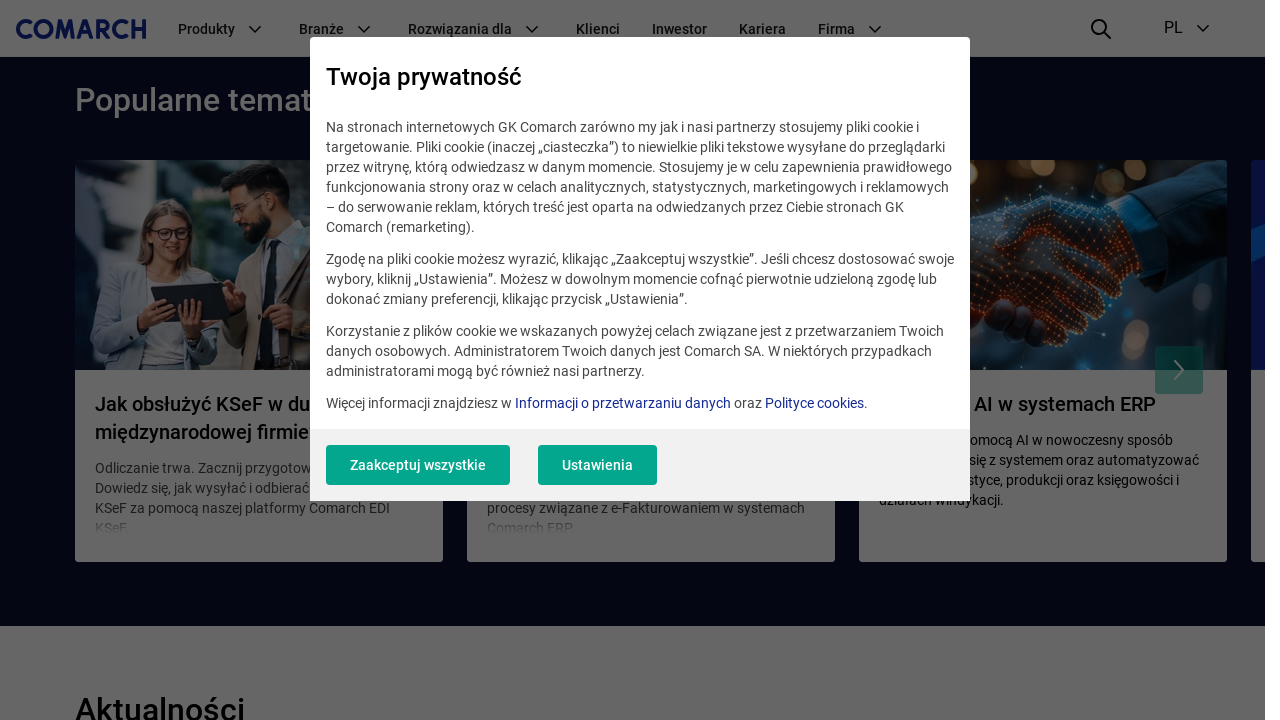

Scrolled to position 3600px
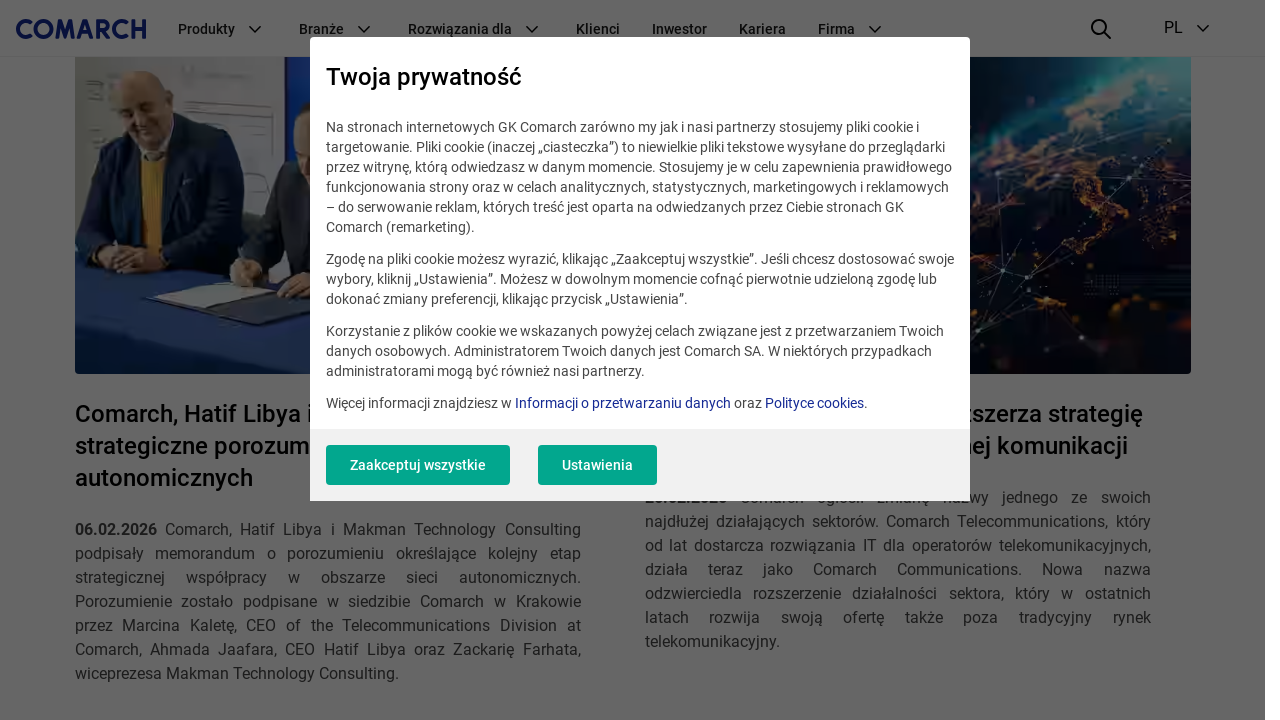

Waited 500ms for content to render after scroll
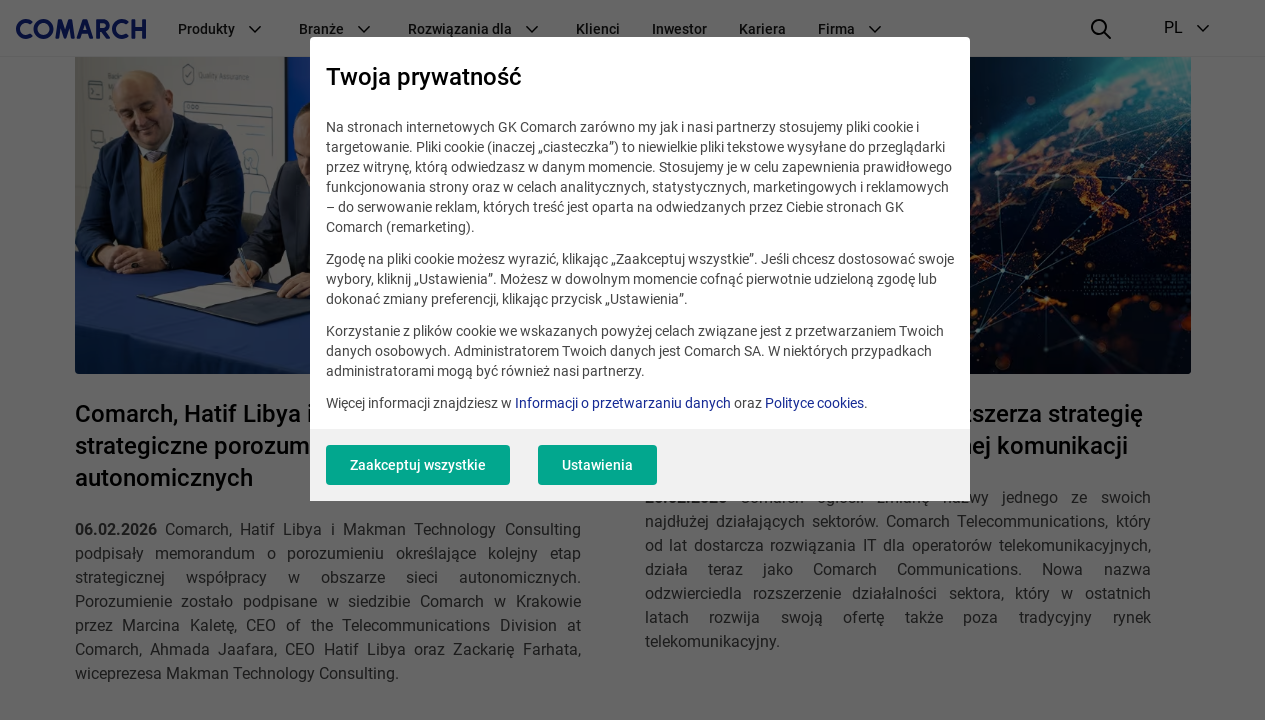

Scrolled to position 4320px
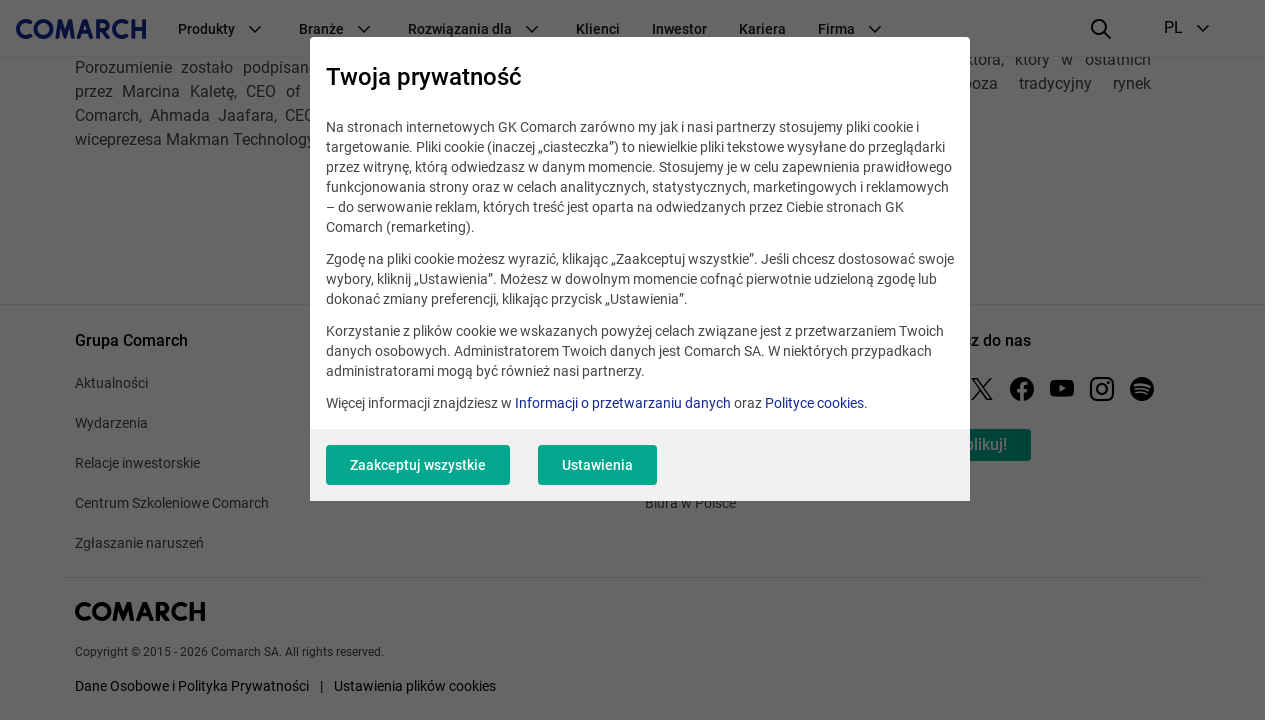

Waited 500ms for content to render after scroll
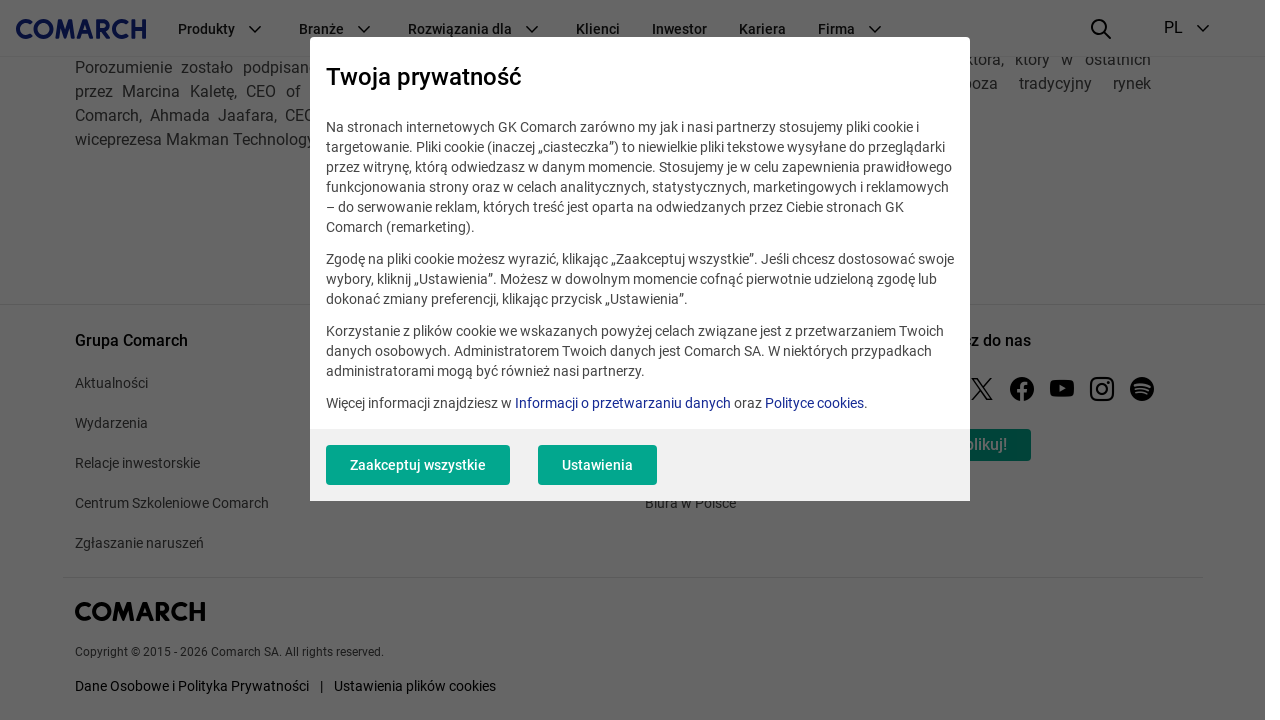

Scrolled back to top of page
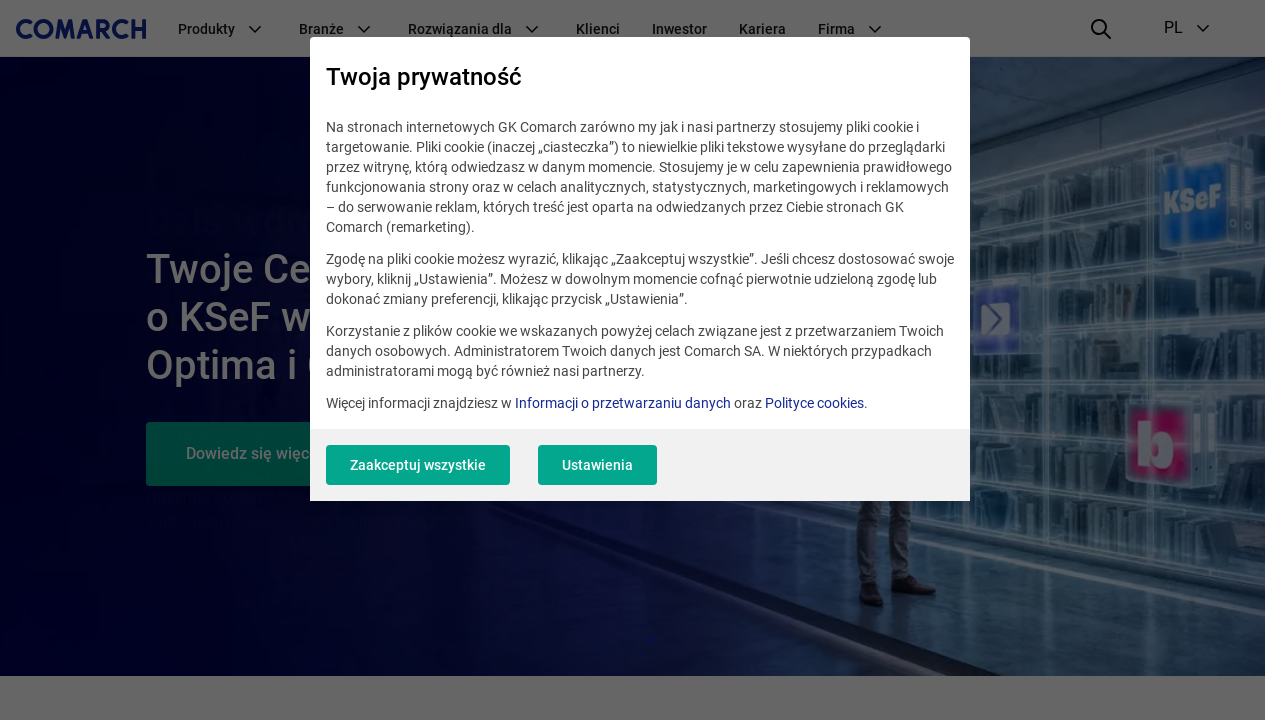

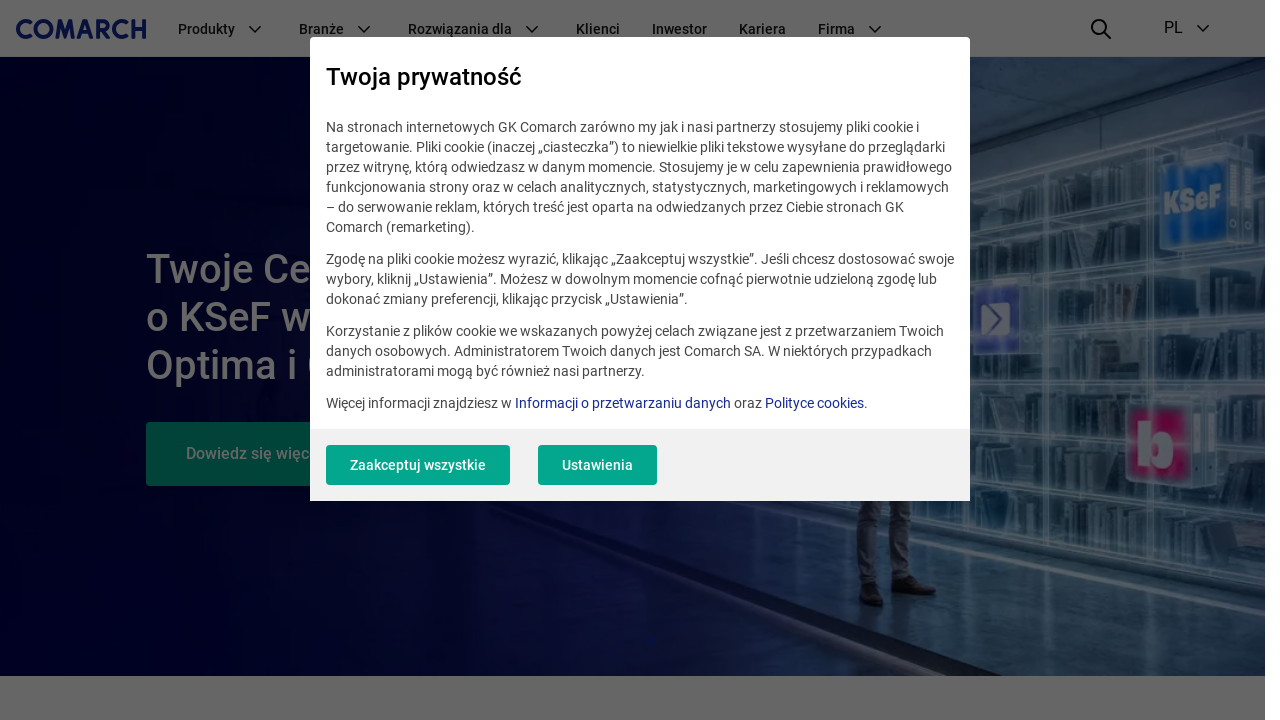